Tests the add/remove elements functionality by clicking the Add Element button twice to create two Delete buttons, then clicking one Delete button to verify it removes an element

Starting URL: https://the-internet.herokuapp.com/add_remove_elements/

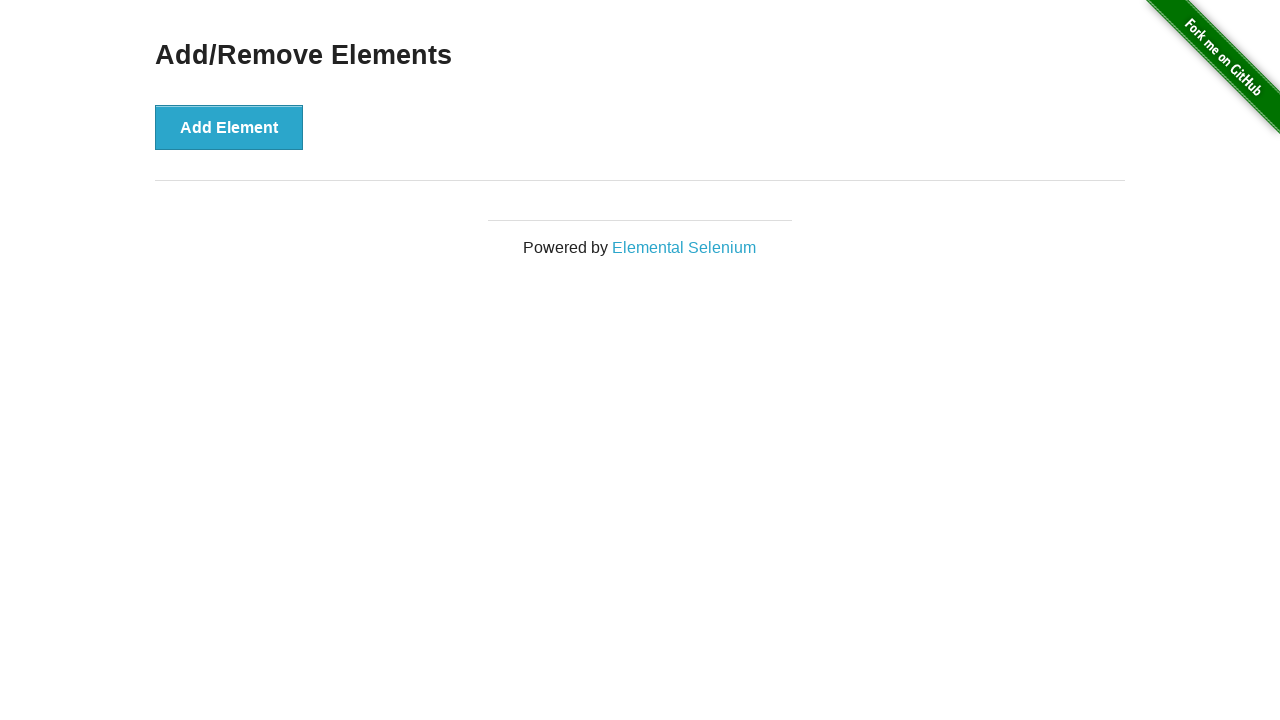

Clicked Add Element button (first click) at (229, 127) on xpath=//button[text()='Add Element']
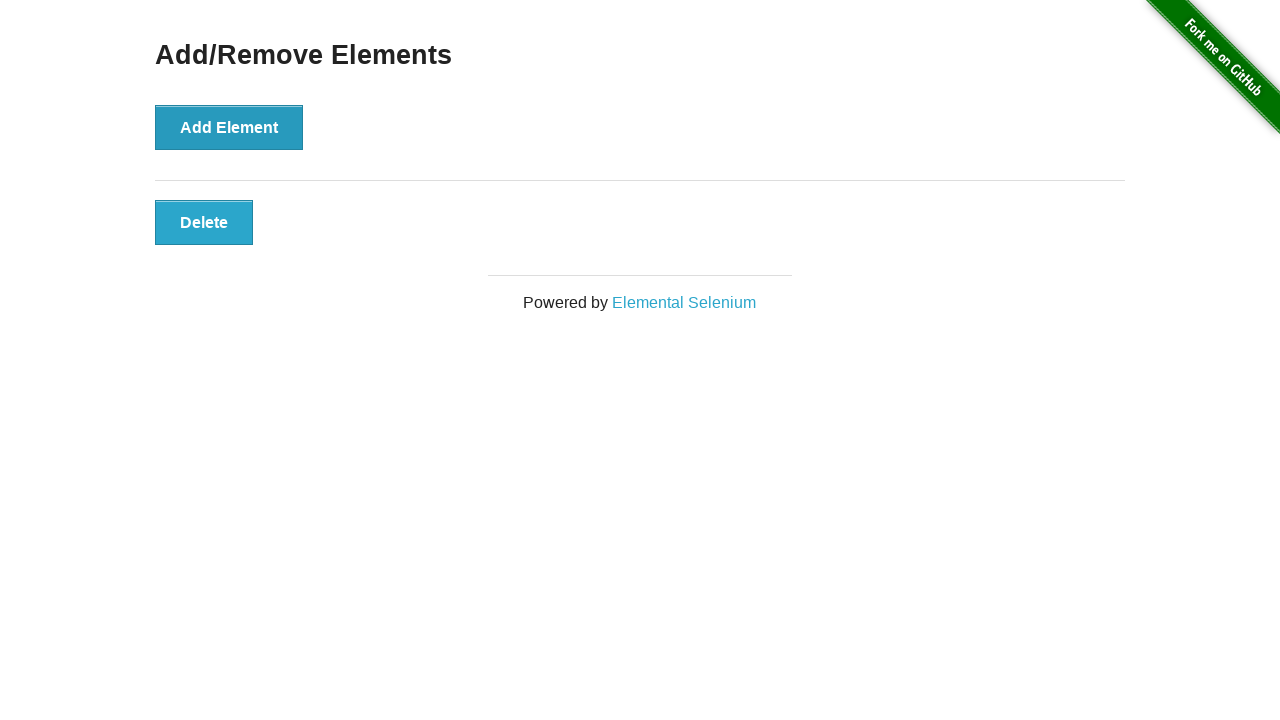

Clicked Add Element button (second click) at (229, 127) on xpath=//button[text()='Add Element']
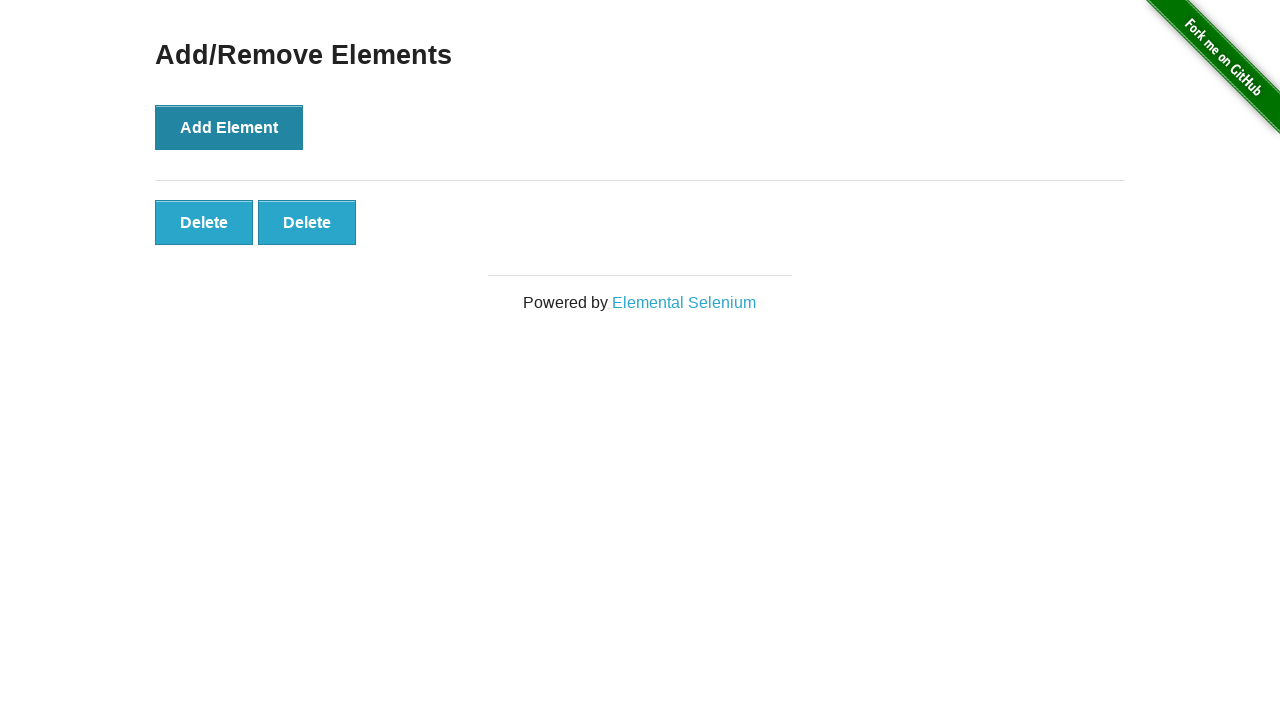

Delete button appeared on page
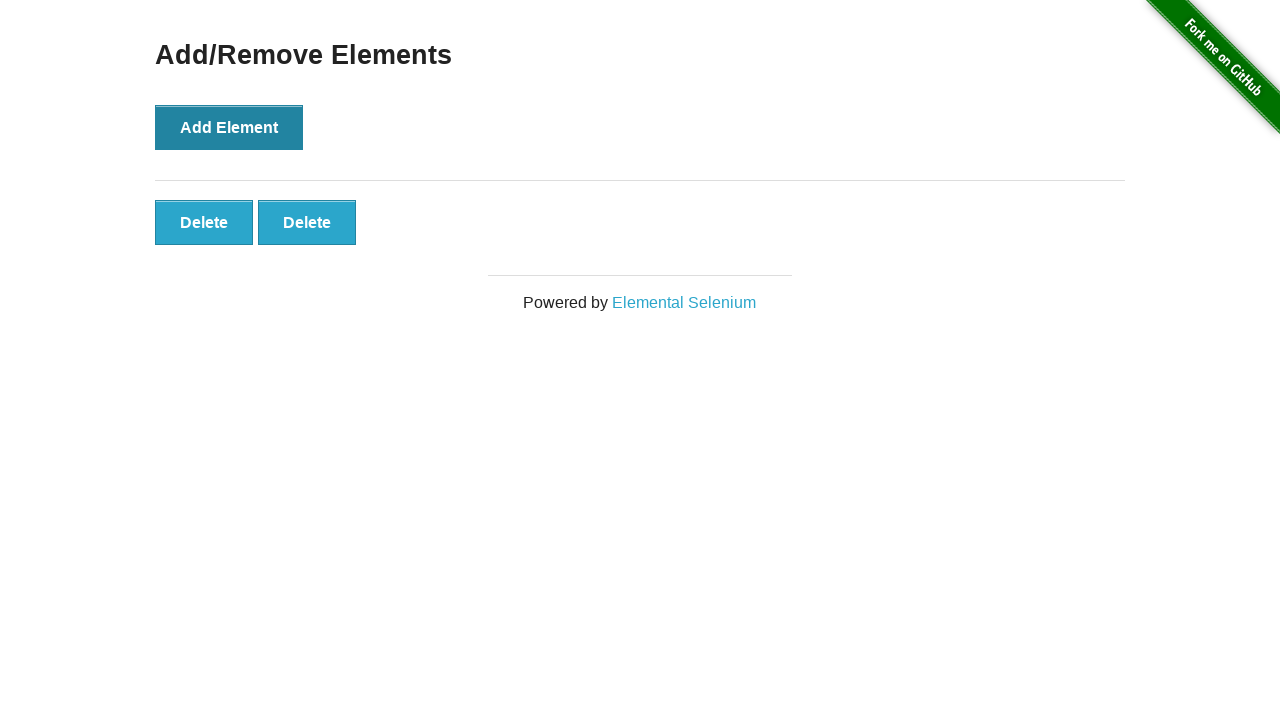

Located all Delete buttons on page
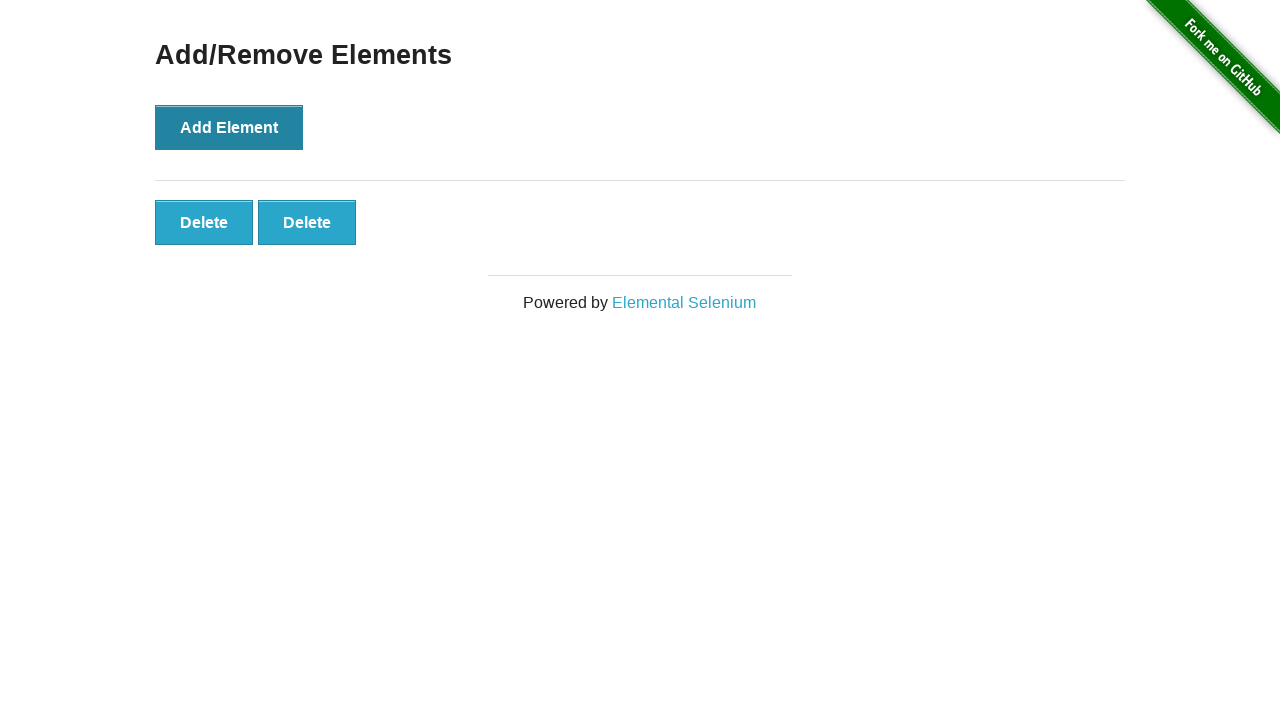

Verified that 2 Delete buttons exist
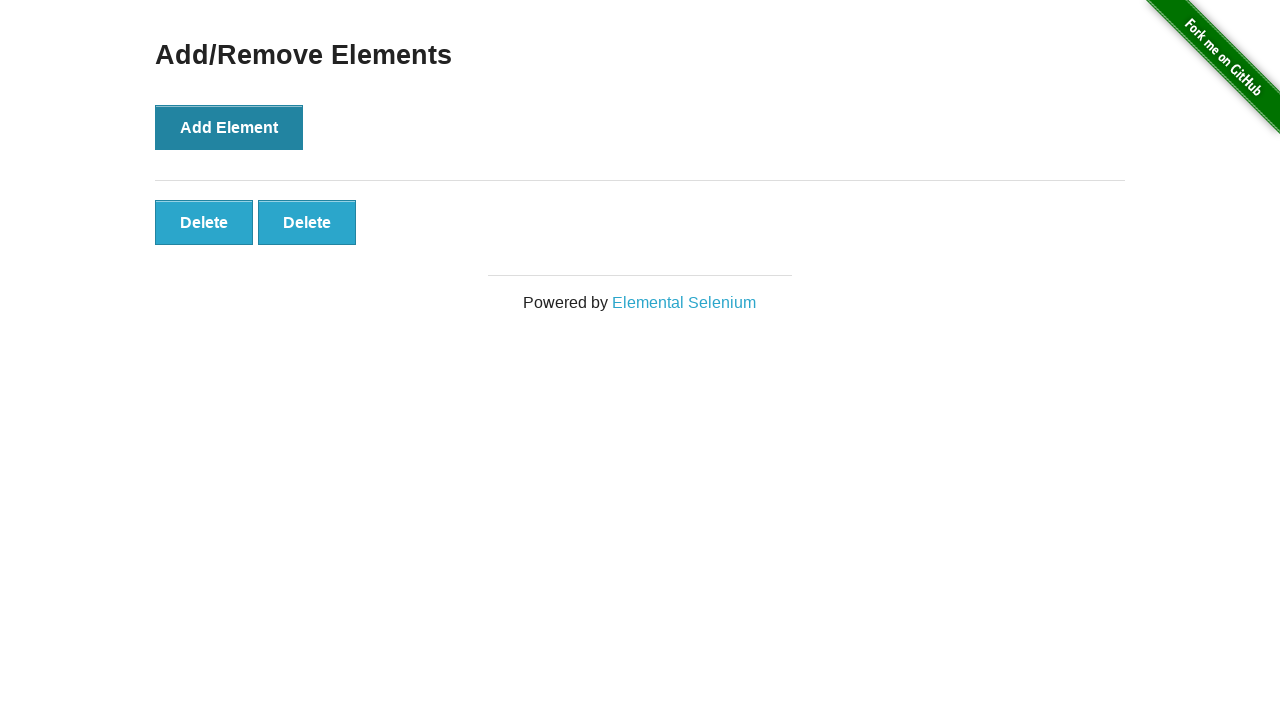

Clicked the second Delete button to remove an element at (307, 222) on xpath=//button[text()='Delete'] >> nth=1
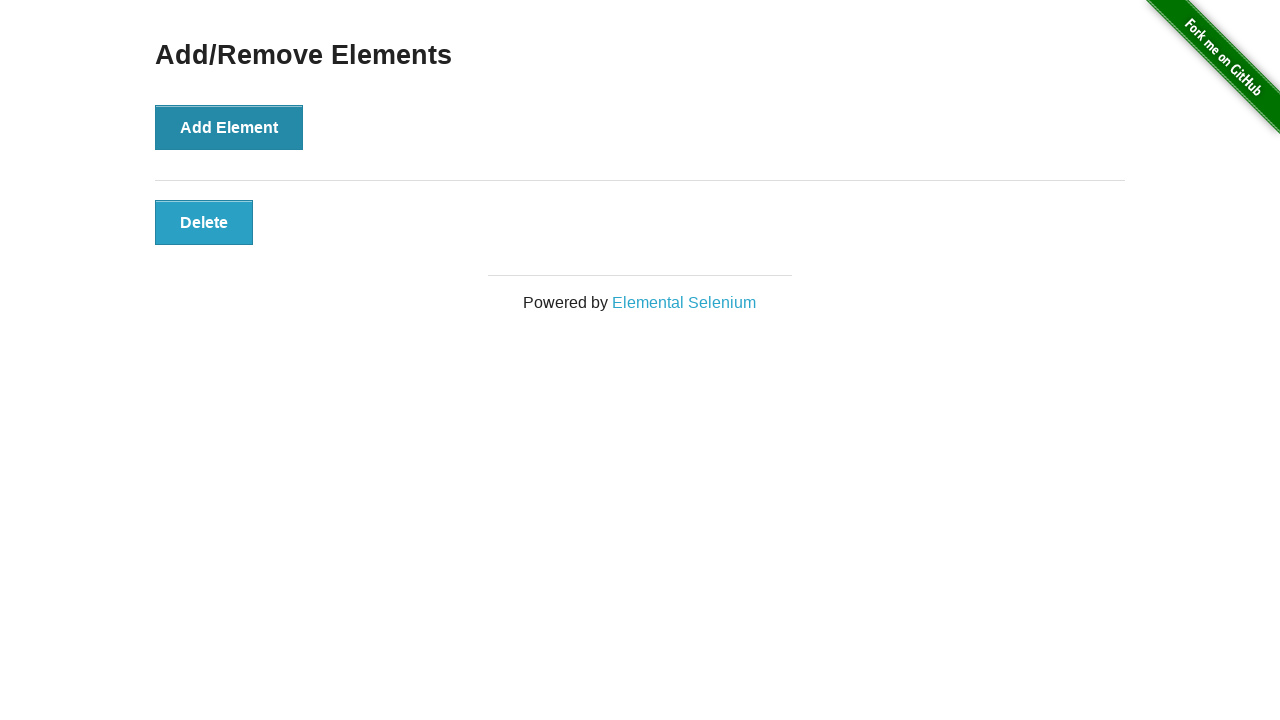

Located remaining Delete buttons after deletion
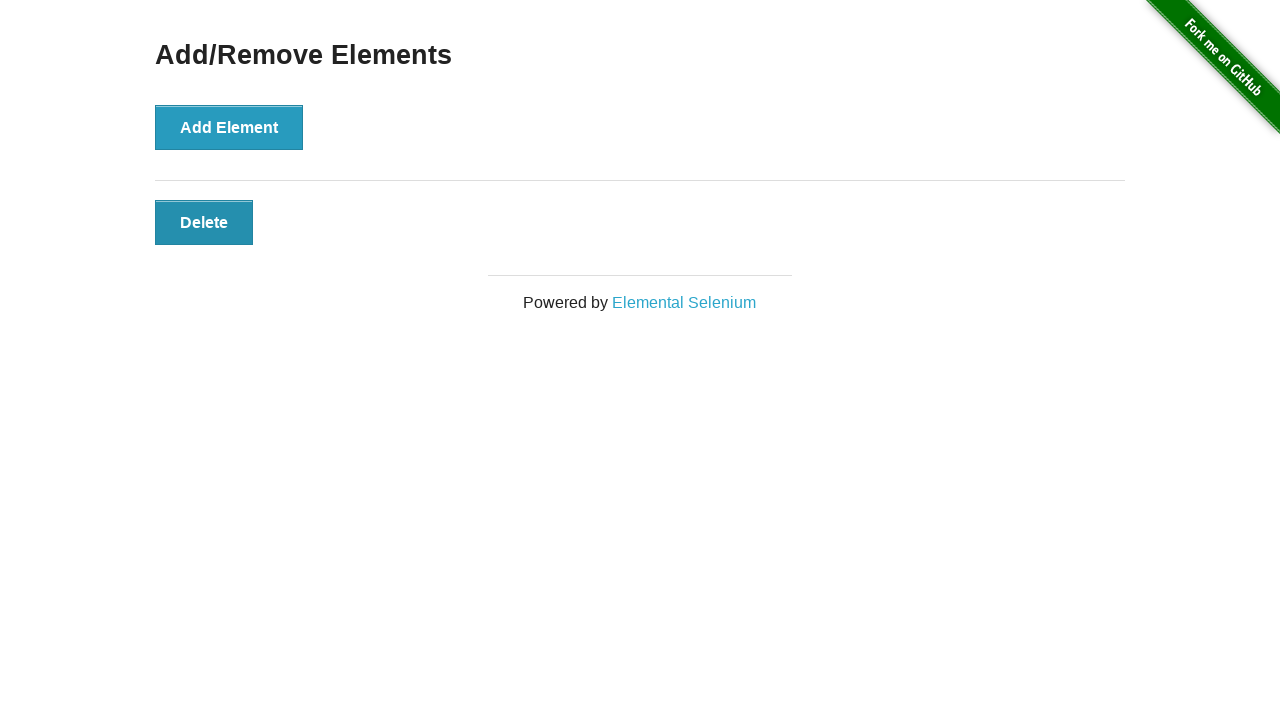

Verified that only 1 Delete button remains
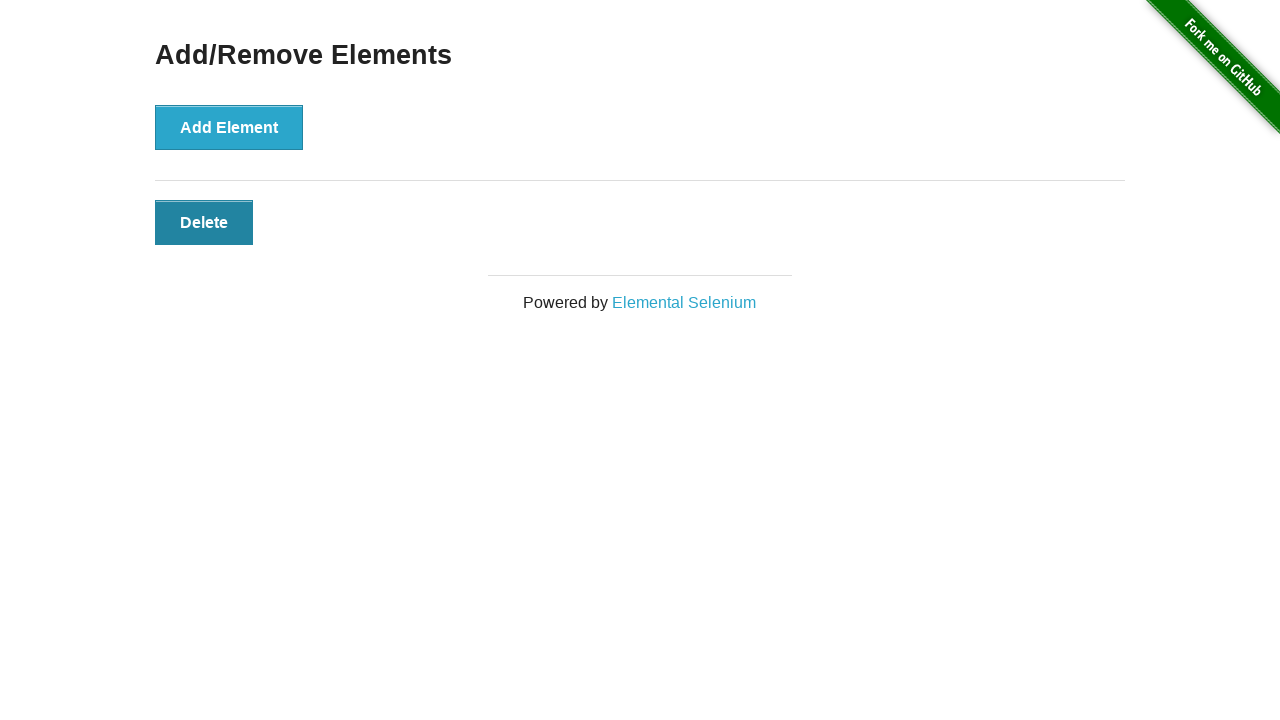

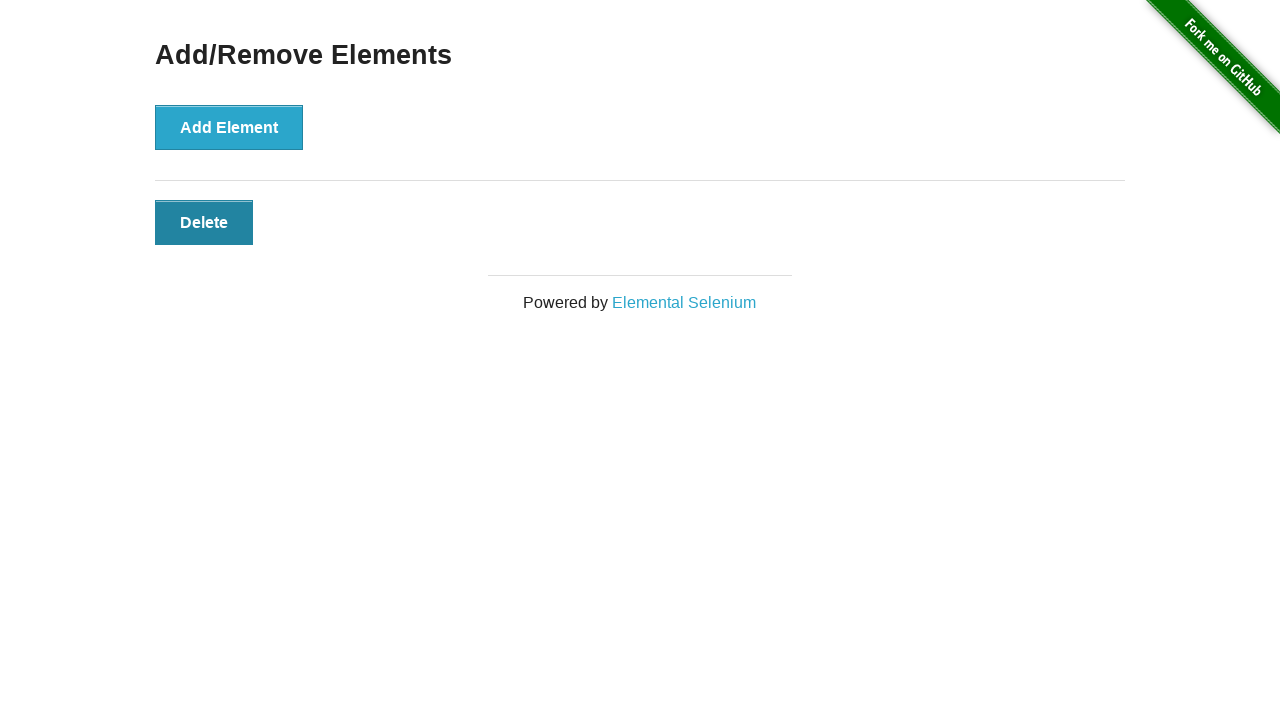